Tests file upload functionality by selecting a file via the file chooser dialog and submitting the upload form

Starting URL: https://the-internet.herokuapp.com/upload

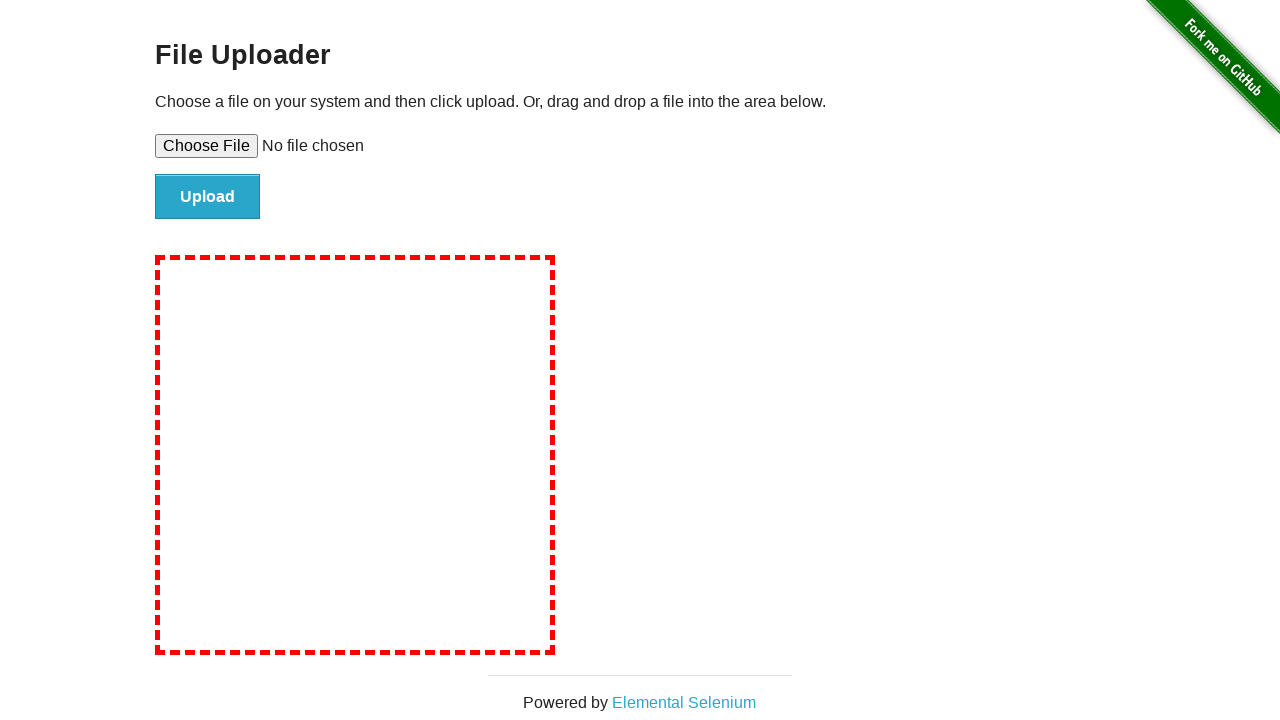

Selected test file for upload via file chooser
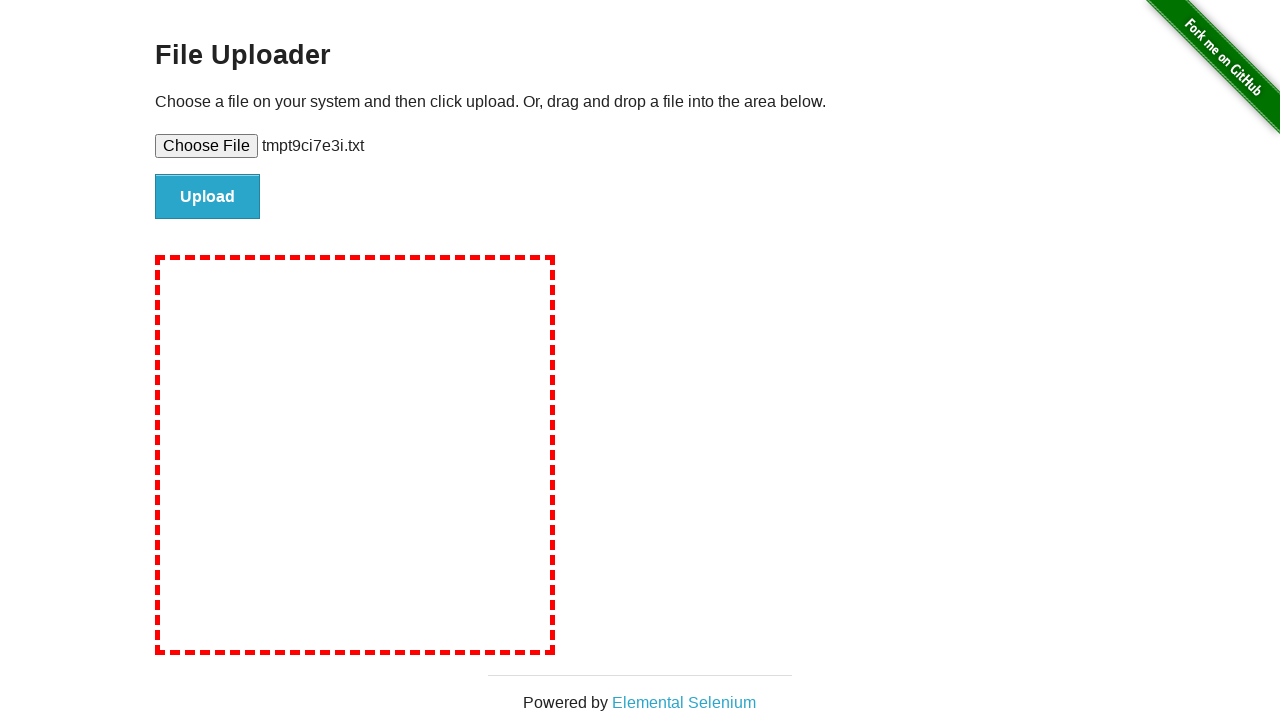

Clicked submit button to upload the file at (208, 197) on #file-submit
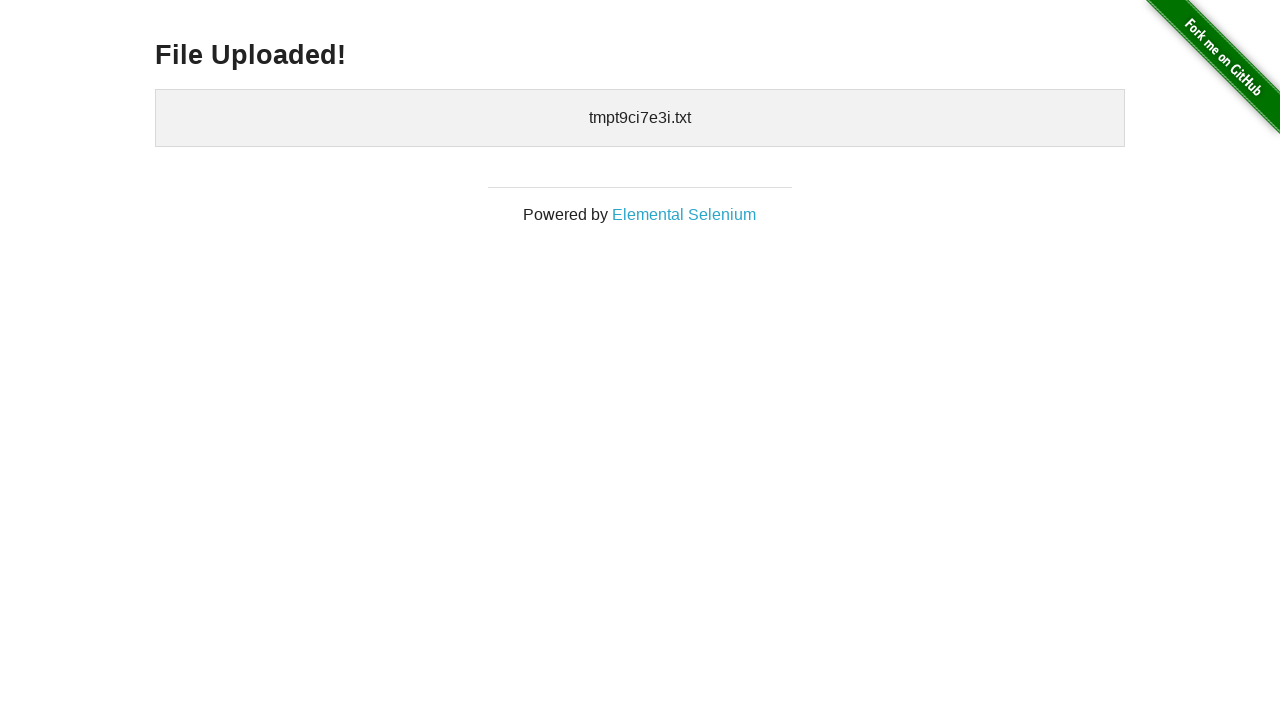

File upload completed and confirmation displayed
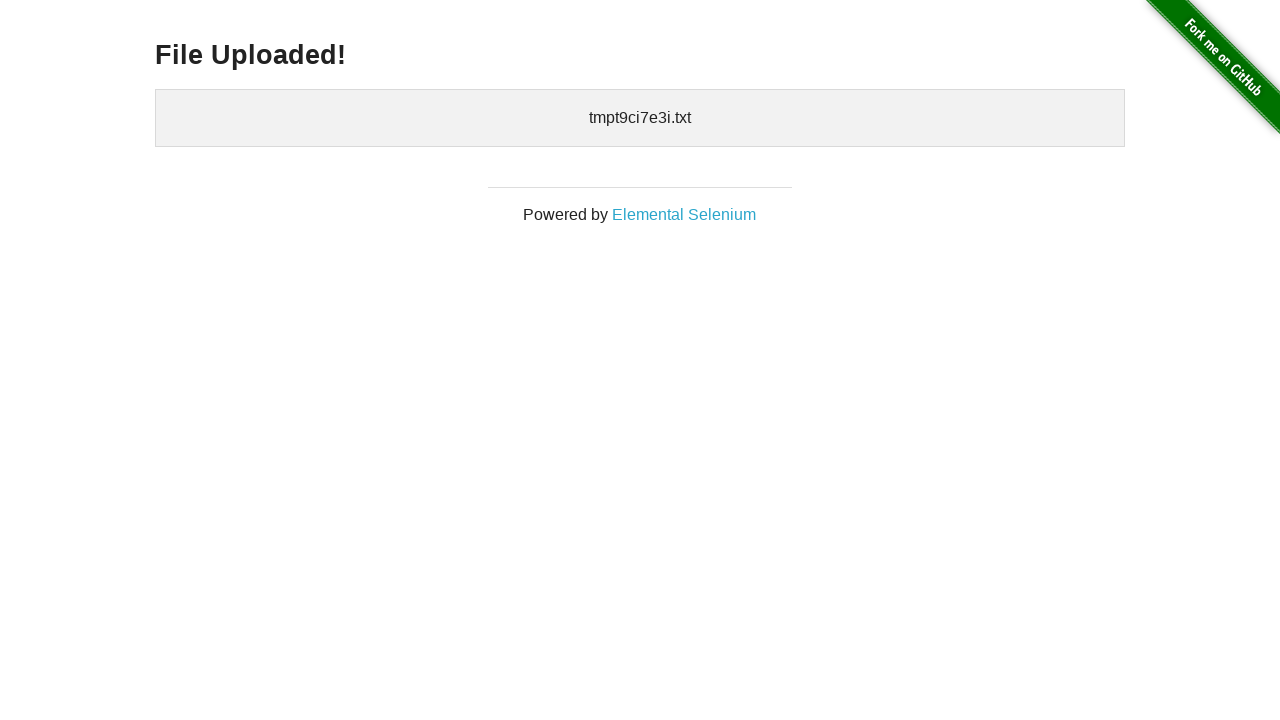

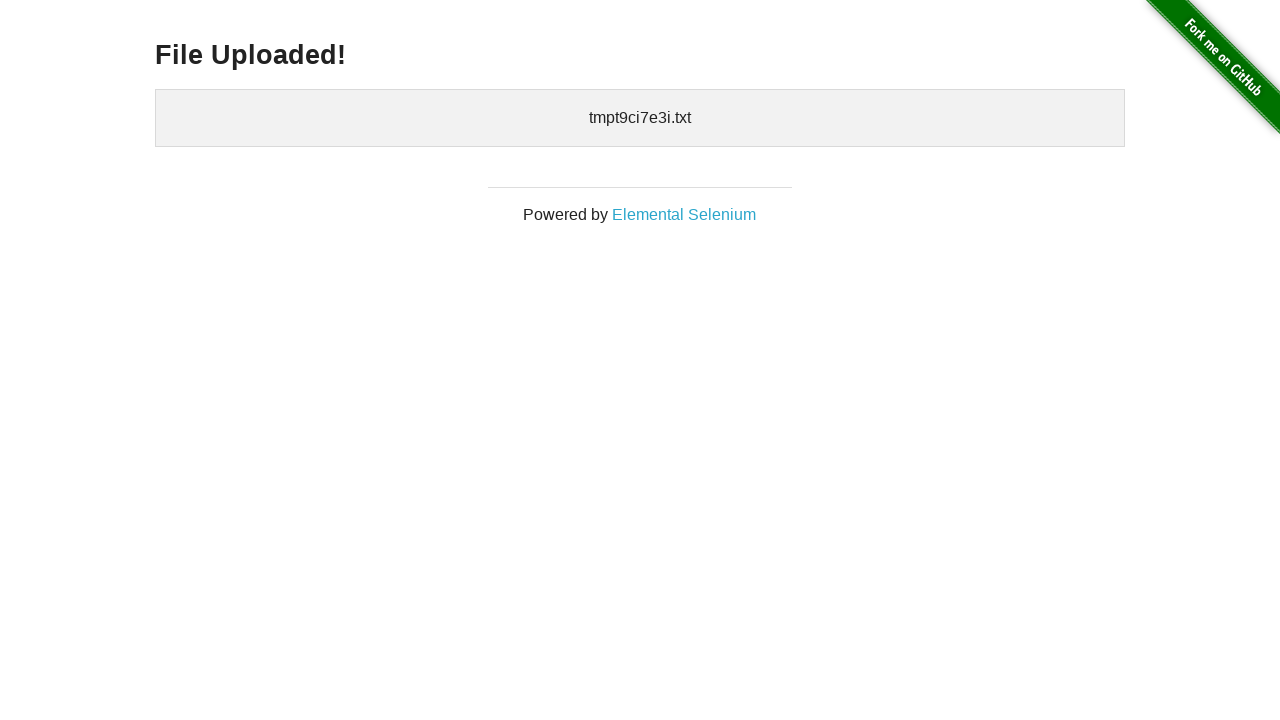